Tests file upload functionality by selecting a file and submitting the upload form

Starting URL: https://the-internet.herokuapp.com/upload

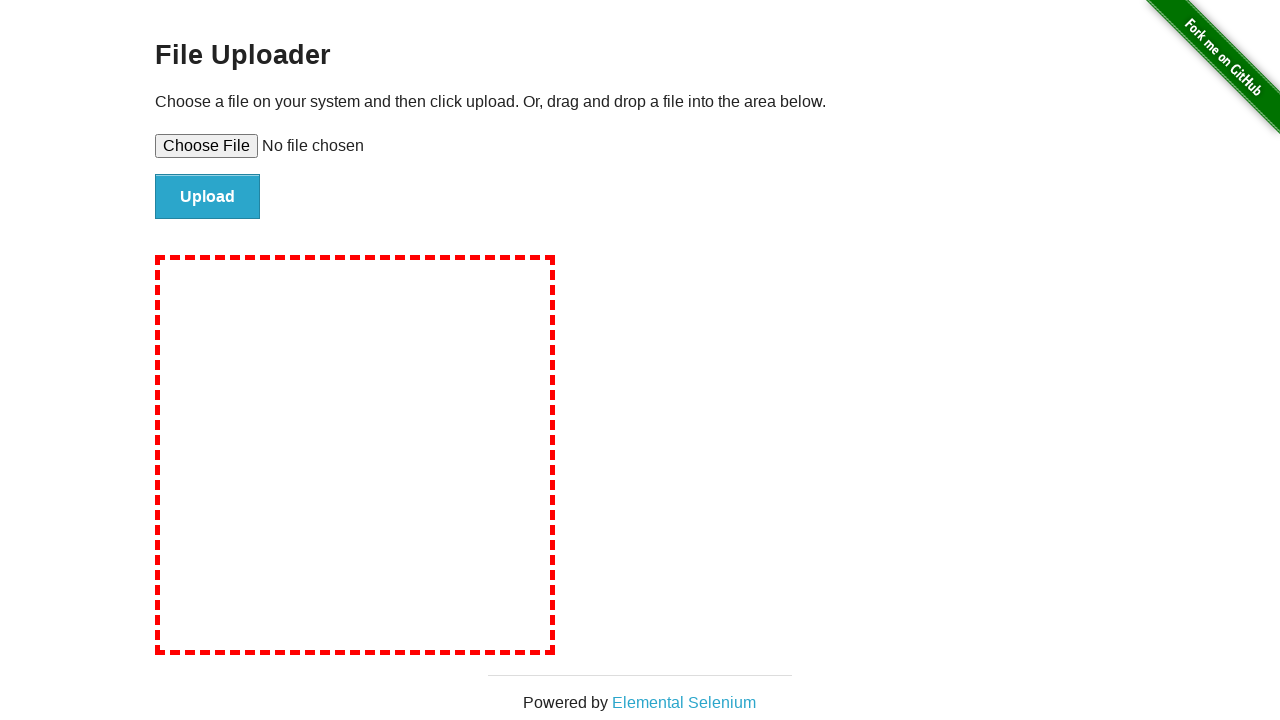

Created temporary test file for upload
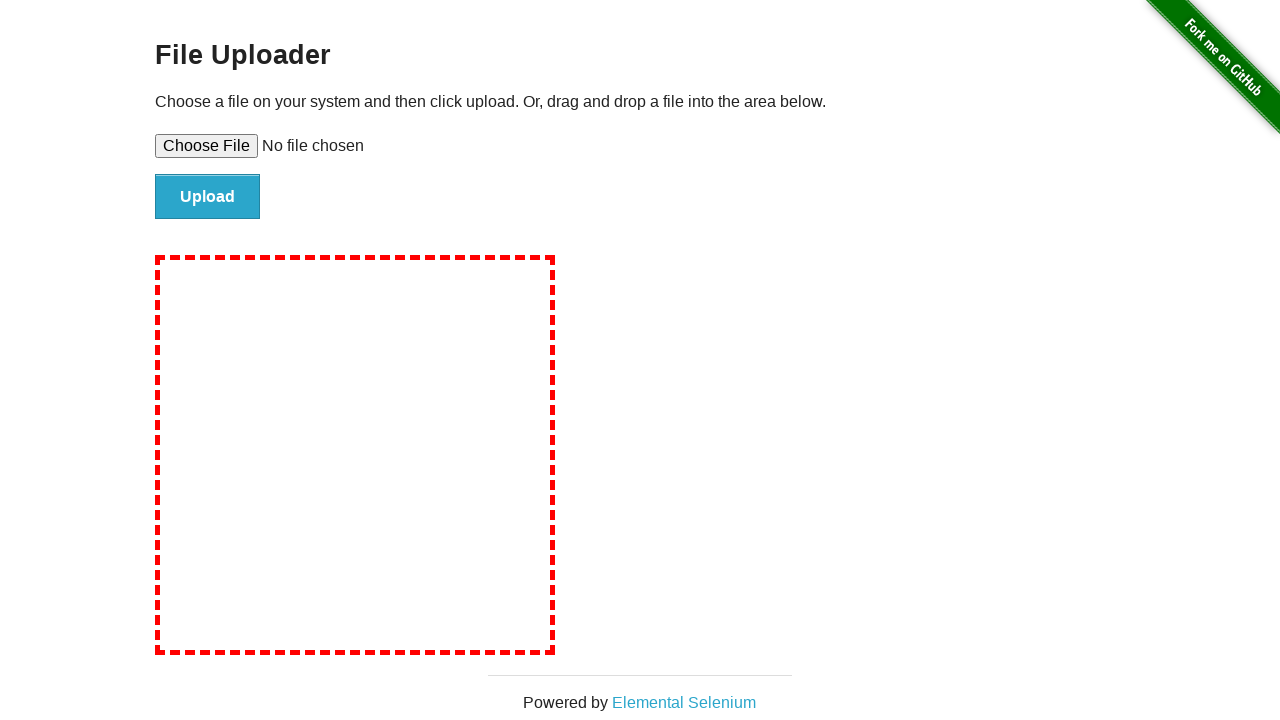

Selected test file in upload input
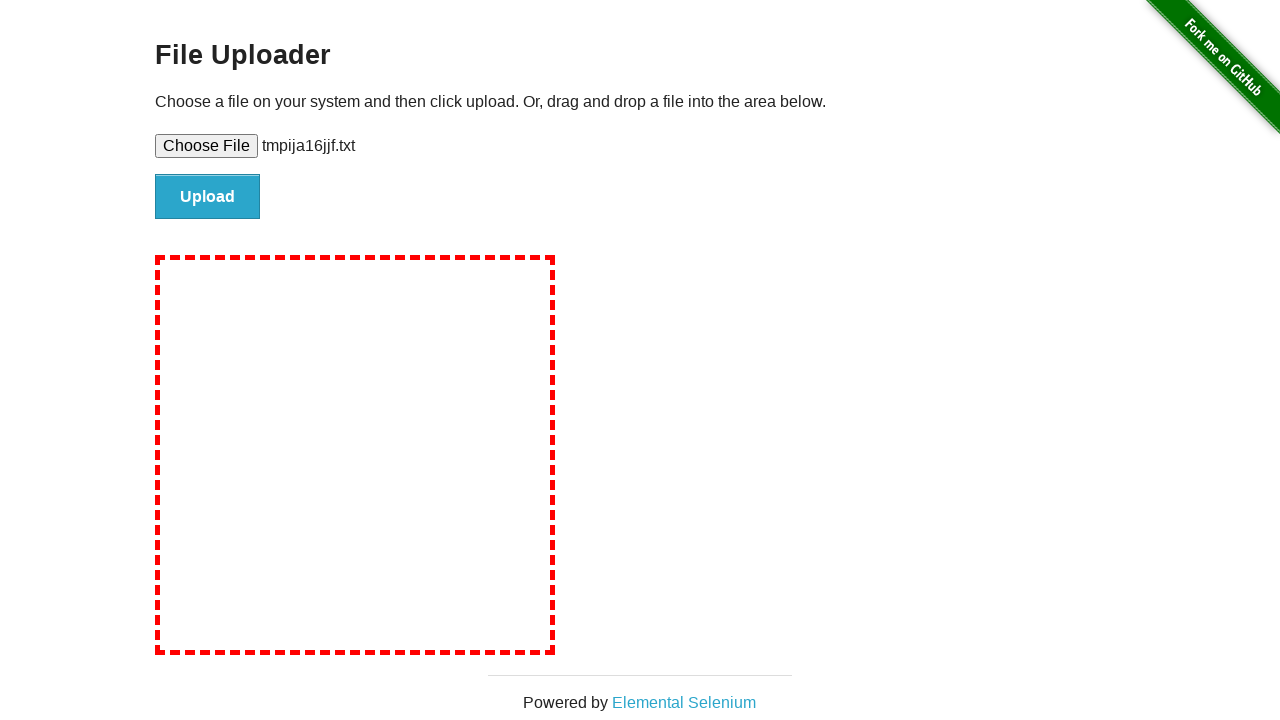

Clicked upload button to submit file at (208, 197) on xpath=//input[@class='button']
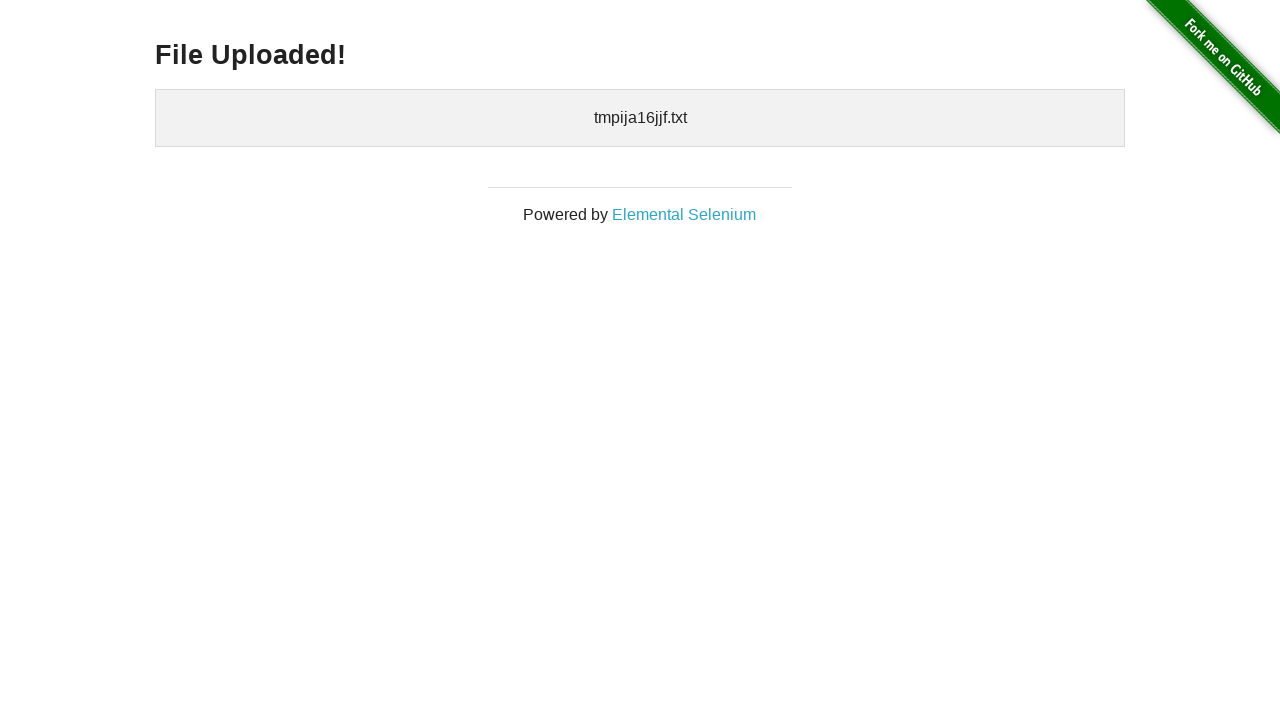

Cleaned up temporary test file
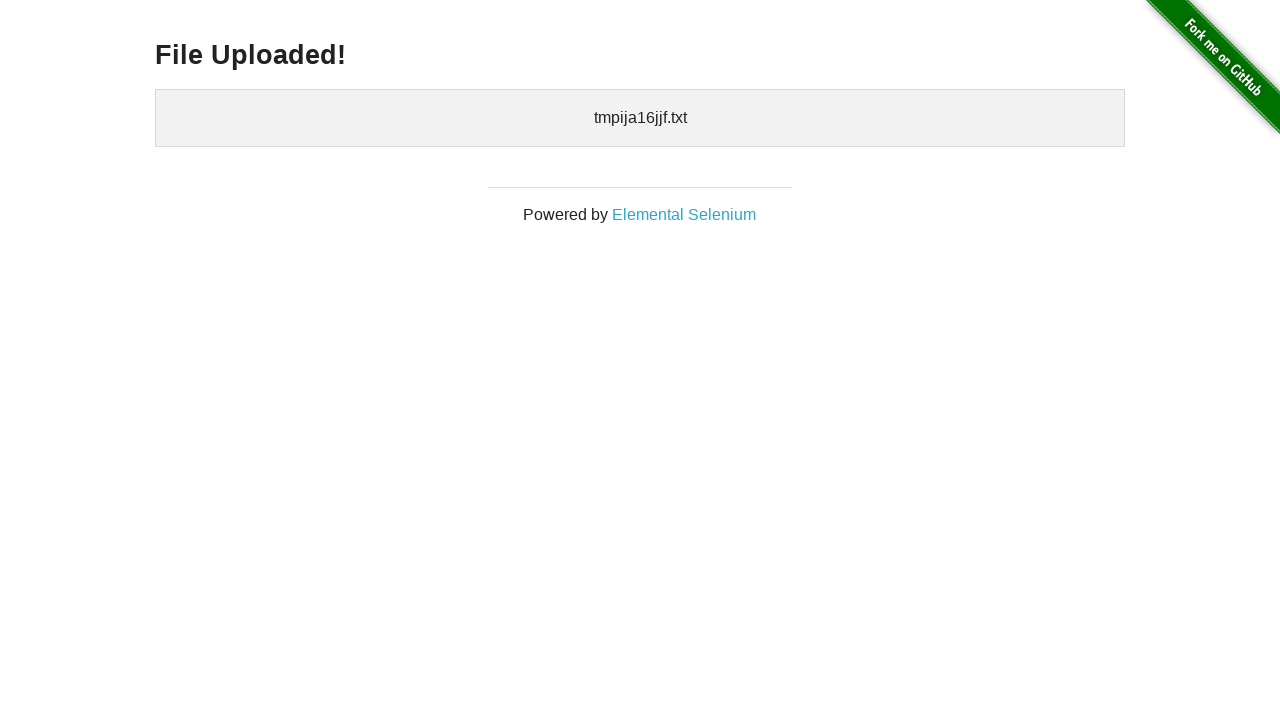

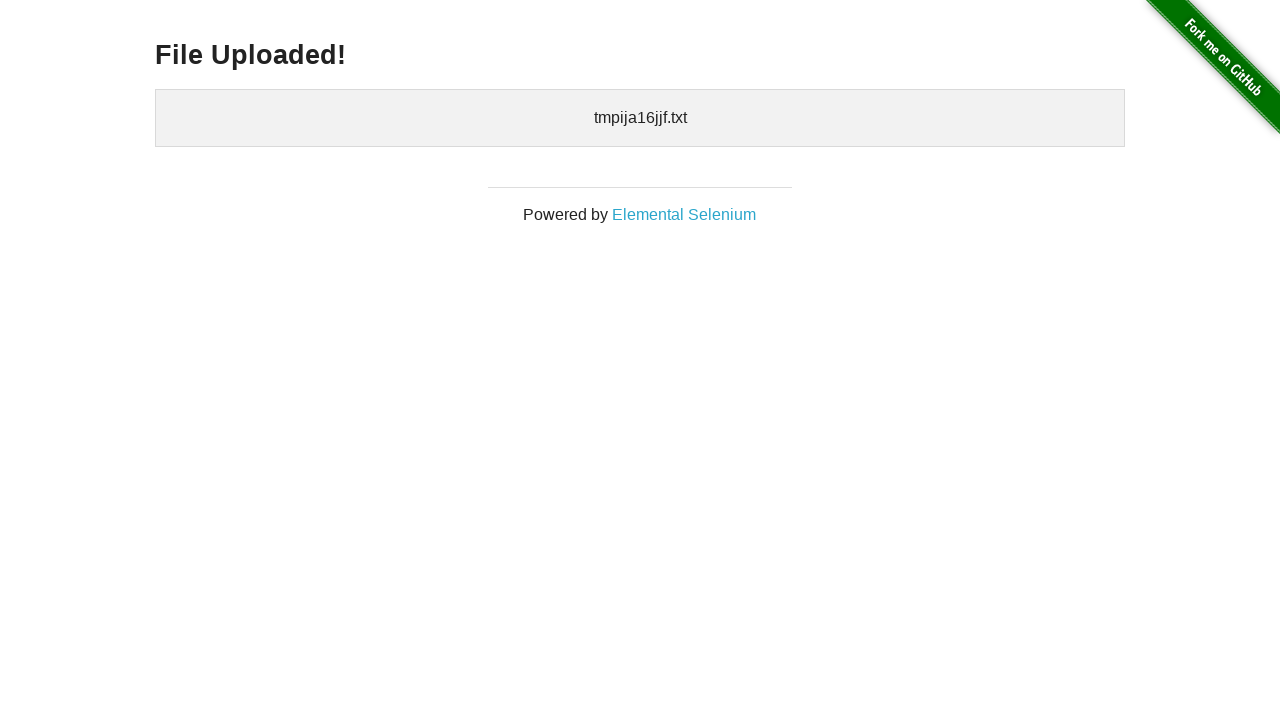